Tests JavaScript confirm dialog by triggering it, dismissing it with Cancel, and verifying the result message

Starting URL: https://the-internet.herokuapp.com/javascript_alerts

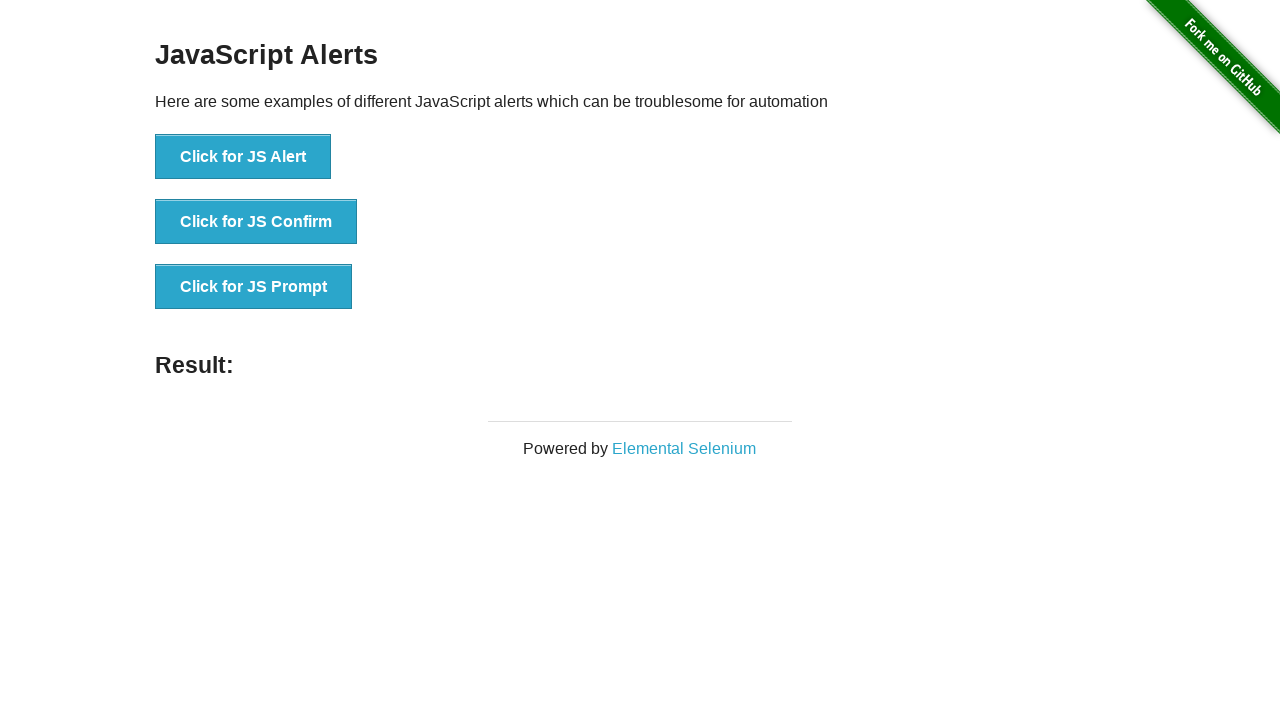

Set up dialog handler to dismiss confirm dialog
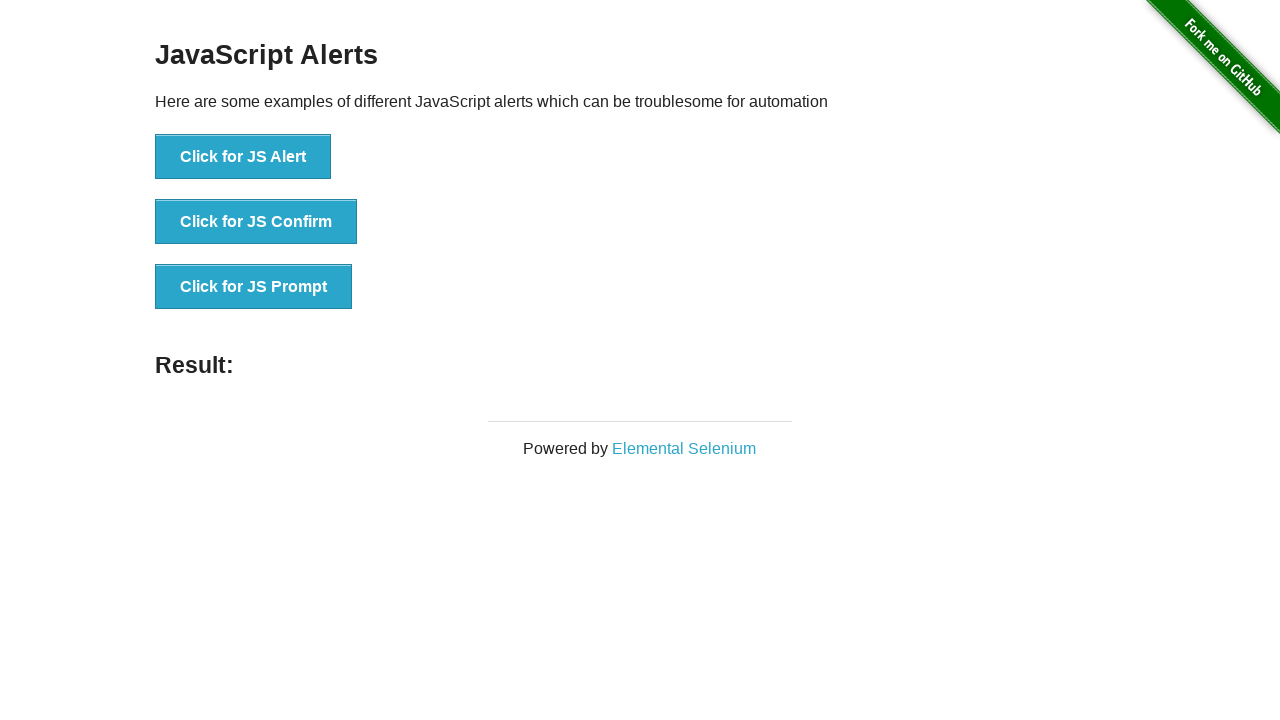

Clicked 'Click for JS Confirm' button to trigger JavaScript confirm dialog at (256, 222) on button:has-text('Click for JS Confirm')
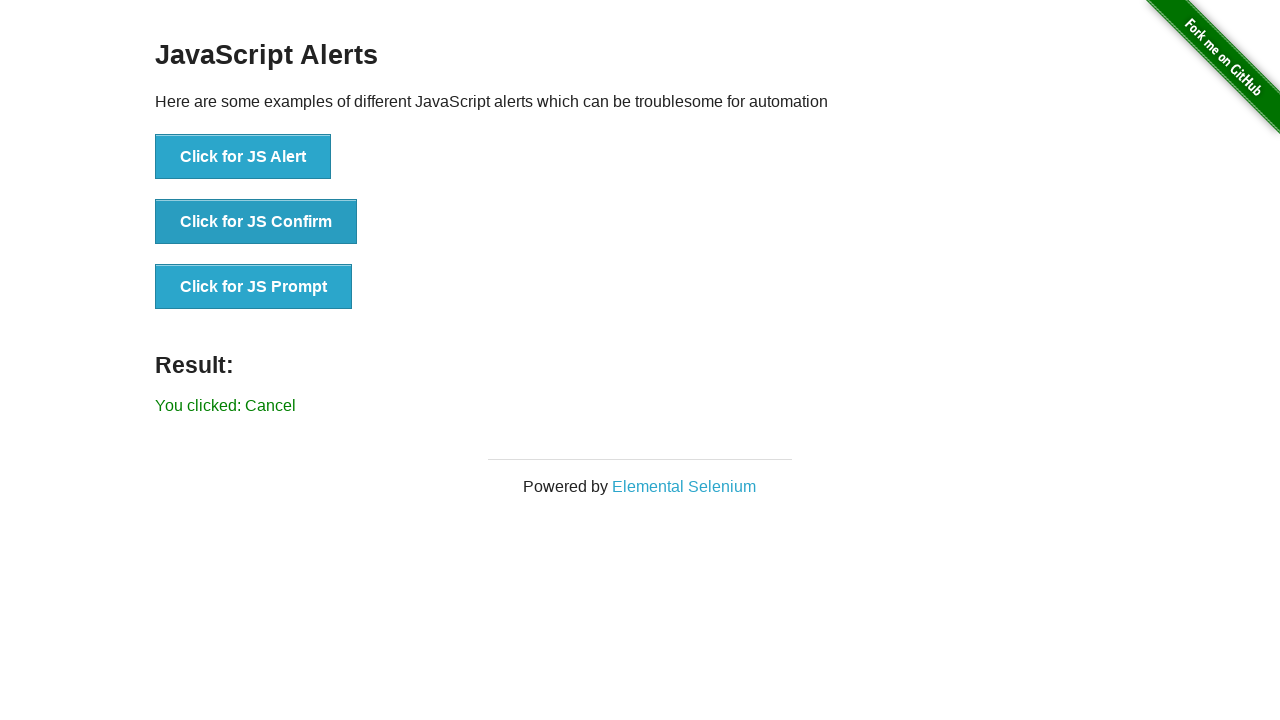

Located result element displaying dialog outcome
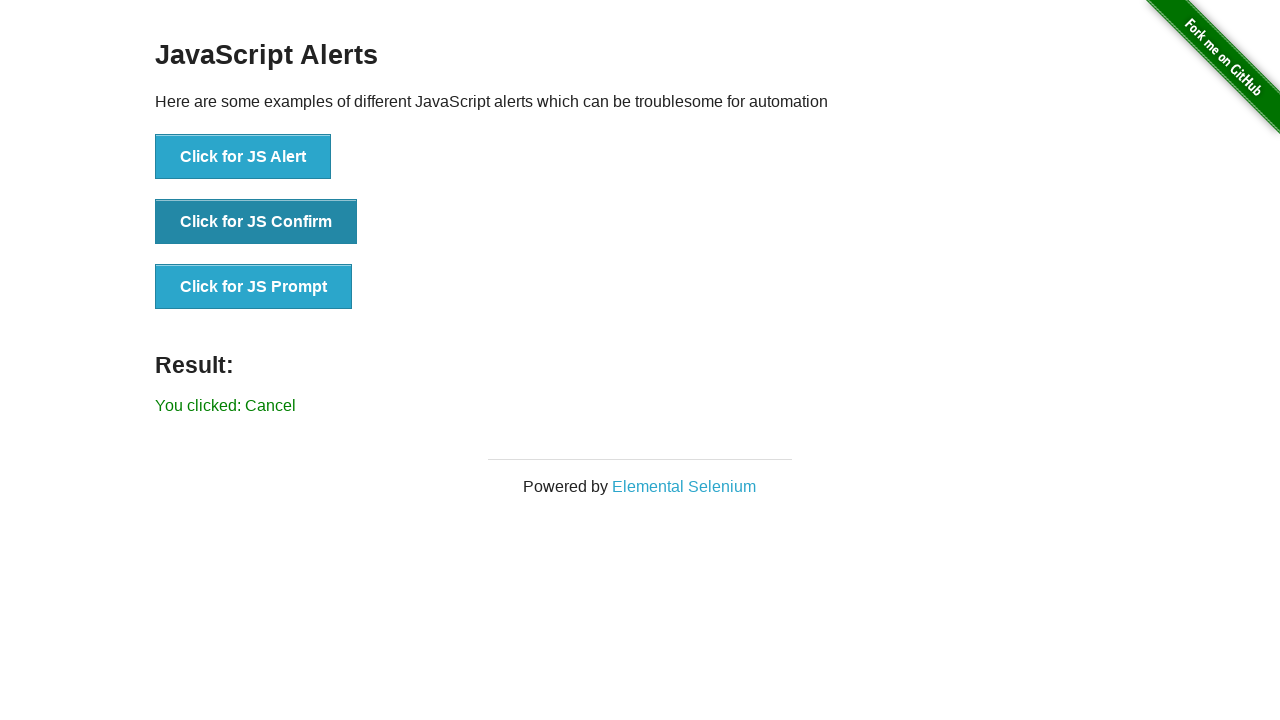

Verified result text is 'You clicked: Cancel' - confirm dialog was dismissed successfully
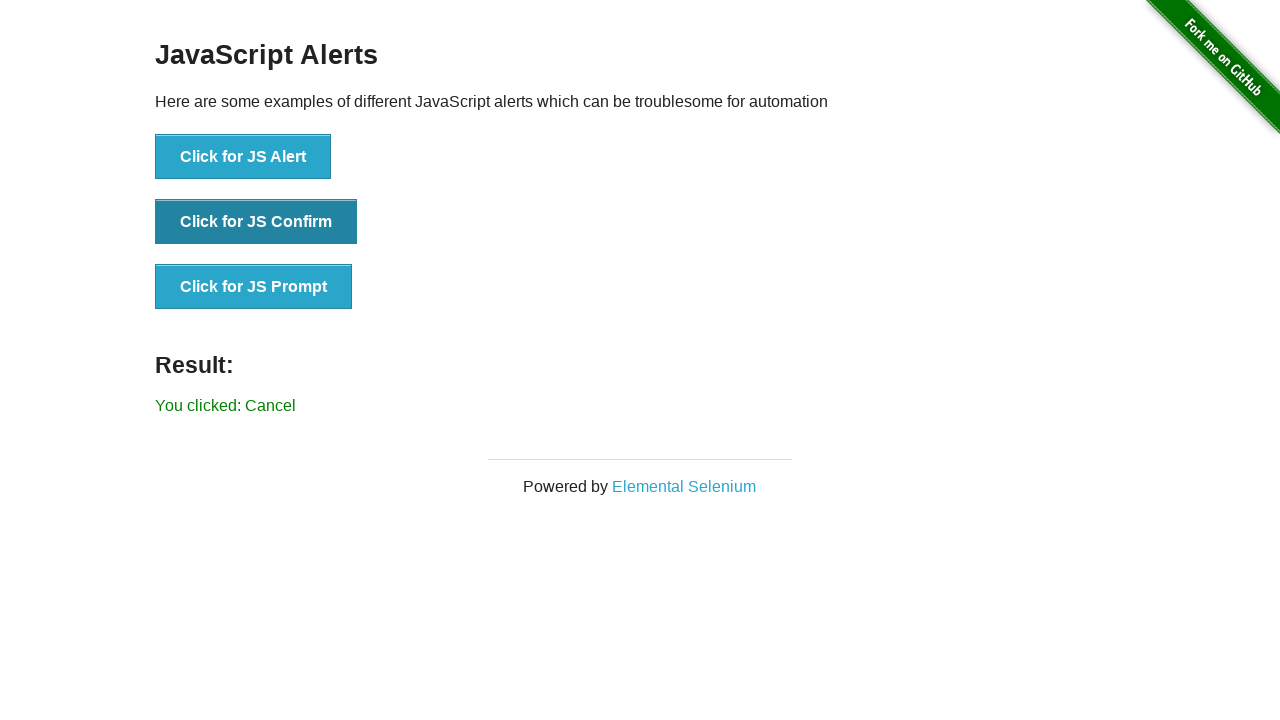

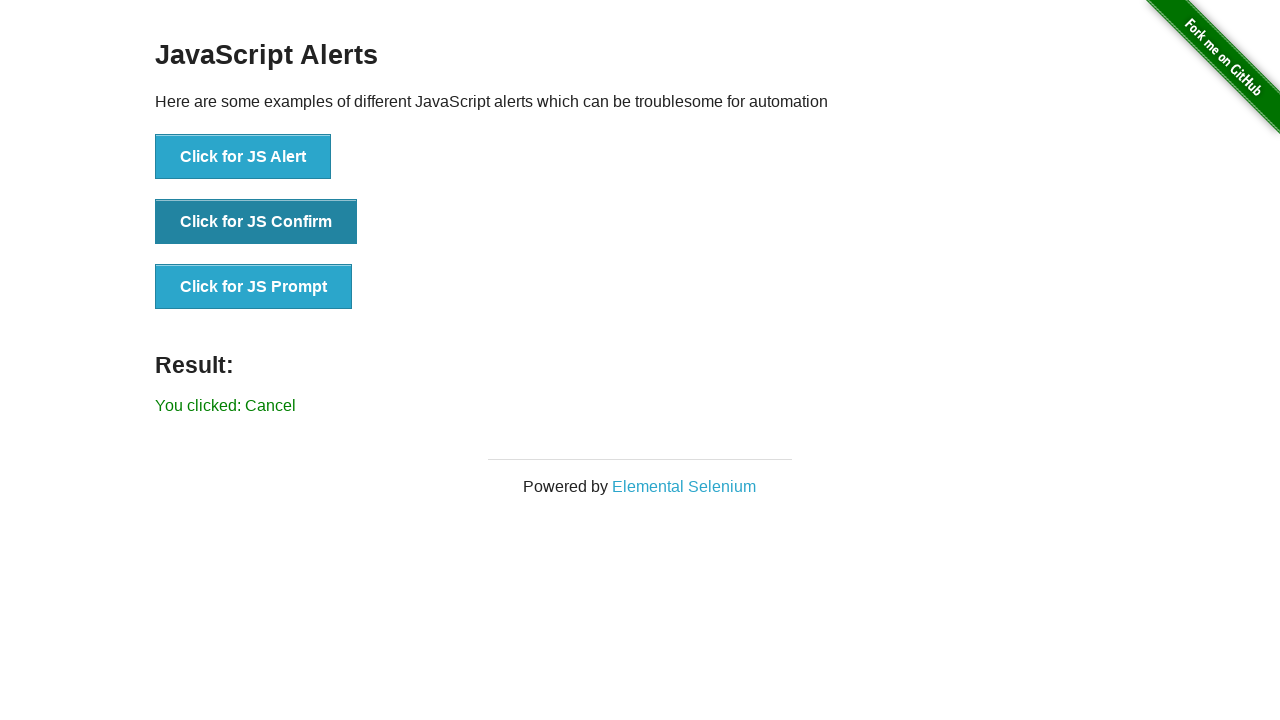